Tests window handling functionality by opening new windows/tabs and switching between them to verify titles

Starting URL: https://www.leafground.com/window.xhtml

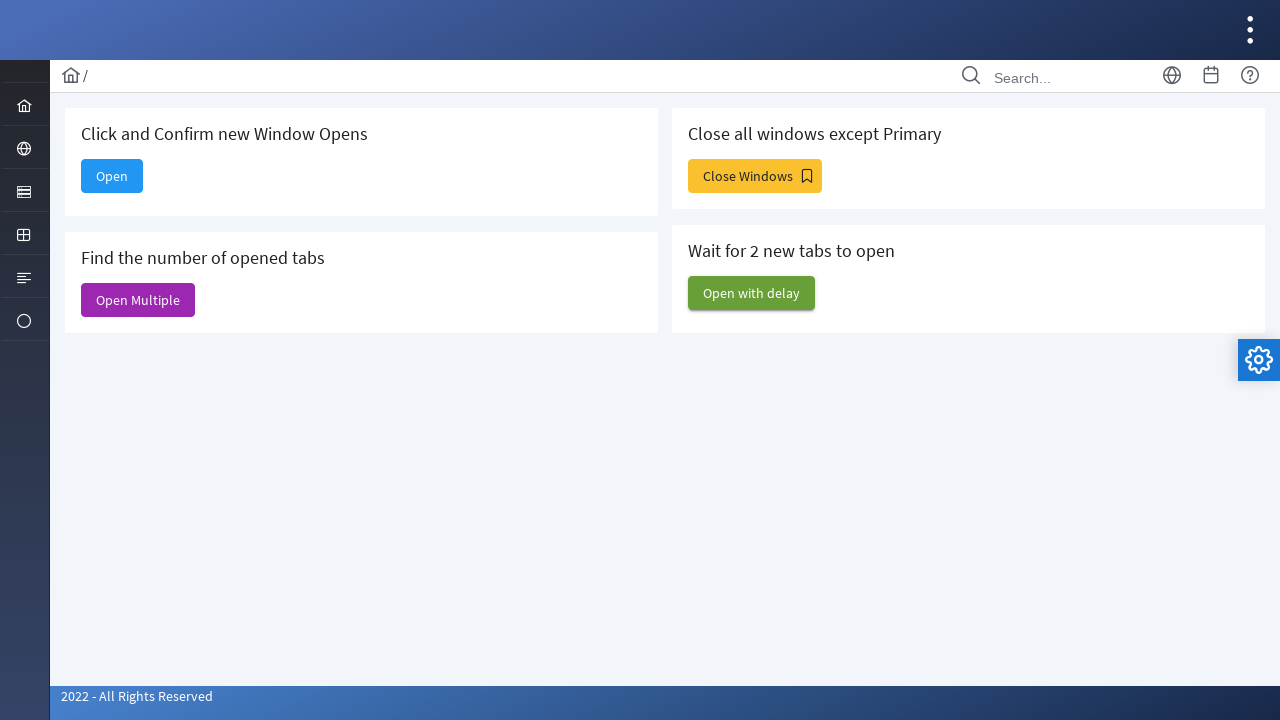

Clicked Open button to open a new window at (112, 176) on xpath=//span[text()='Open']
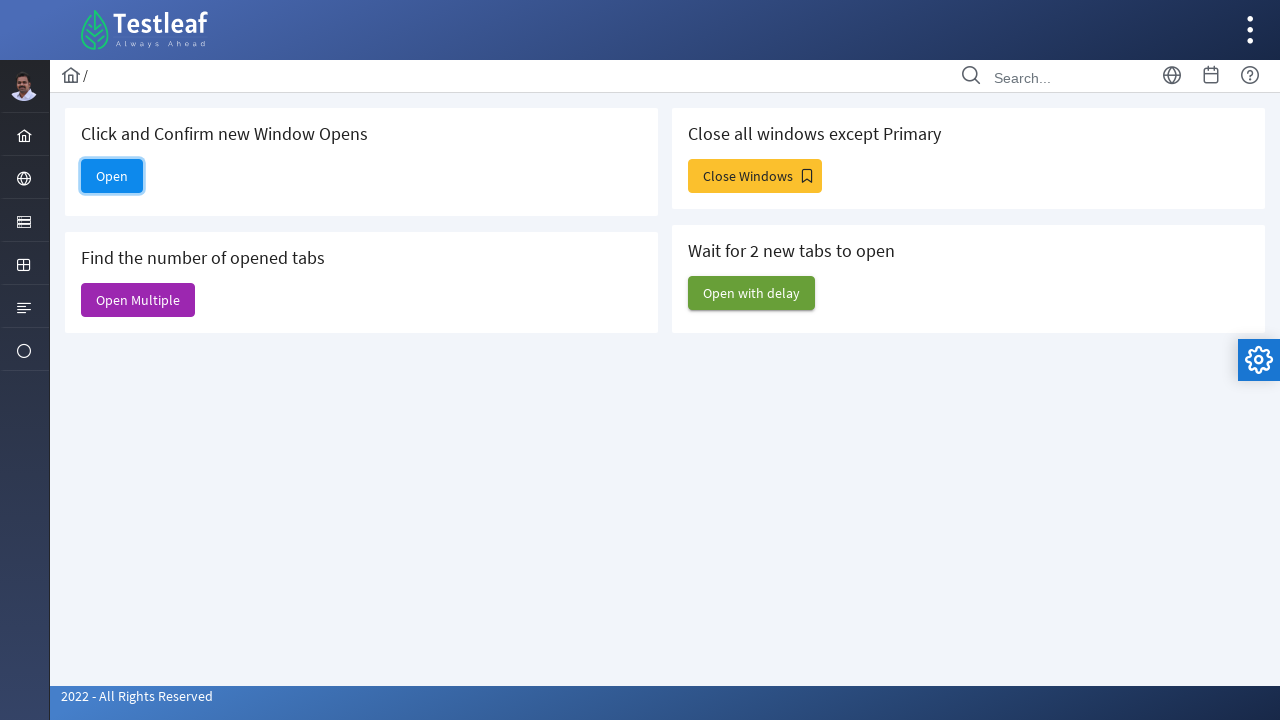

Waited 1000ms for new window/tab to open
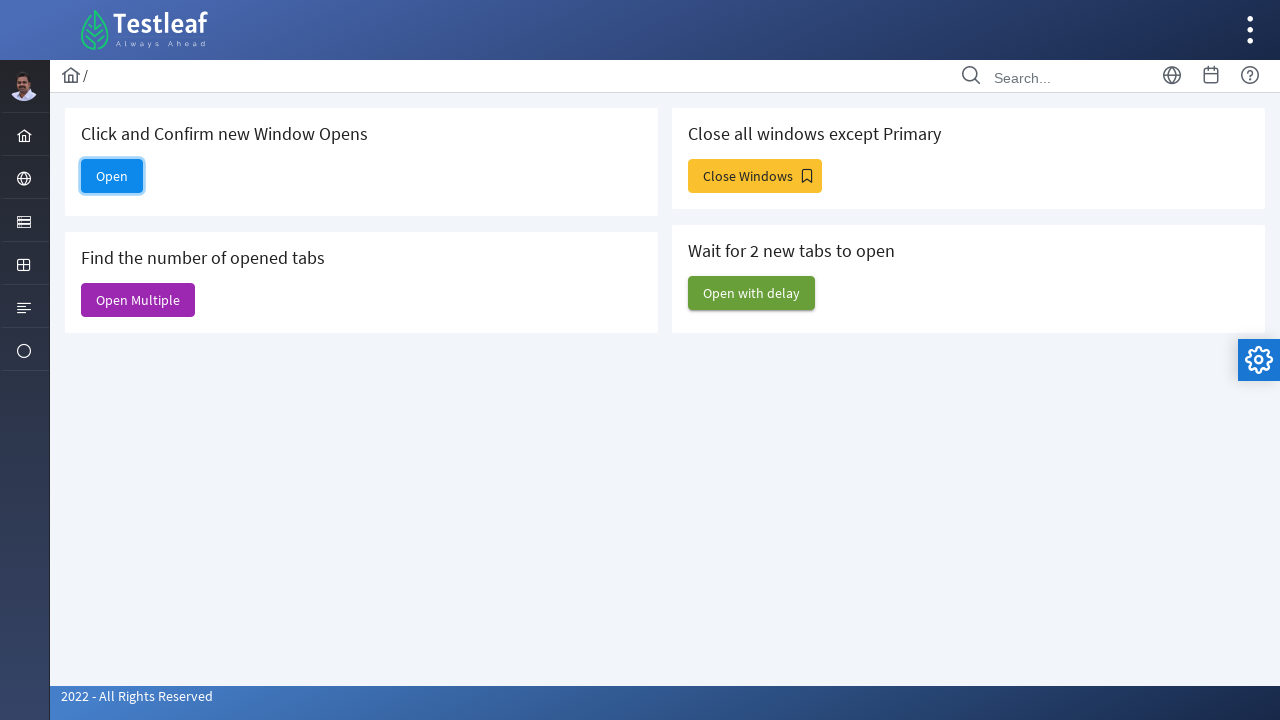

Retrieved all open pages from context
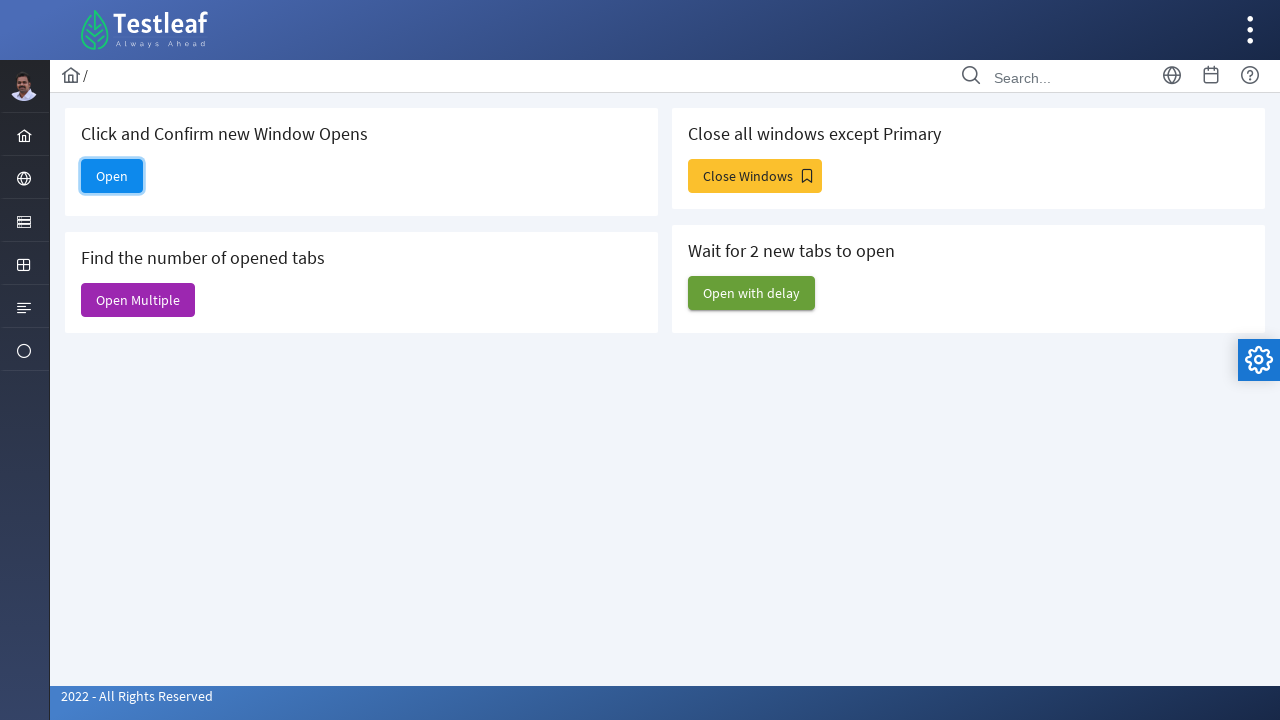

Switched to new window with title: Alert
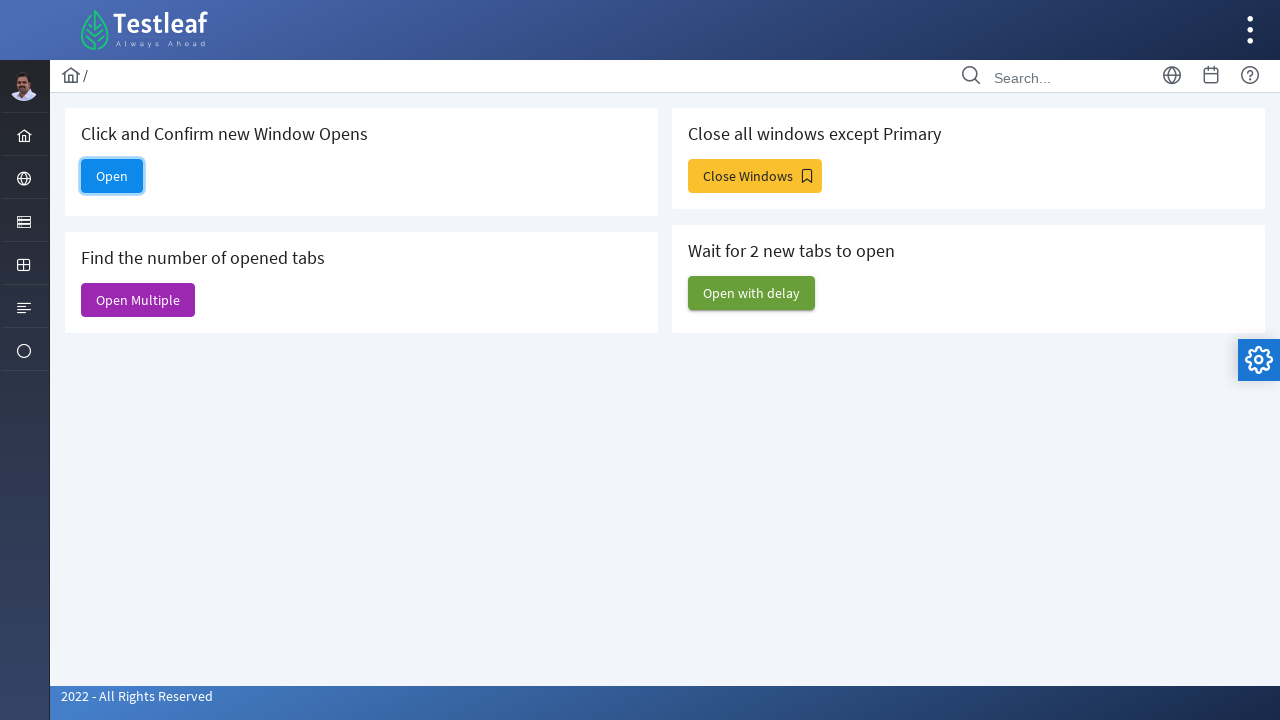

Switched back to original window with title: Window
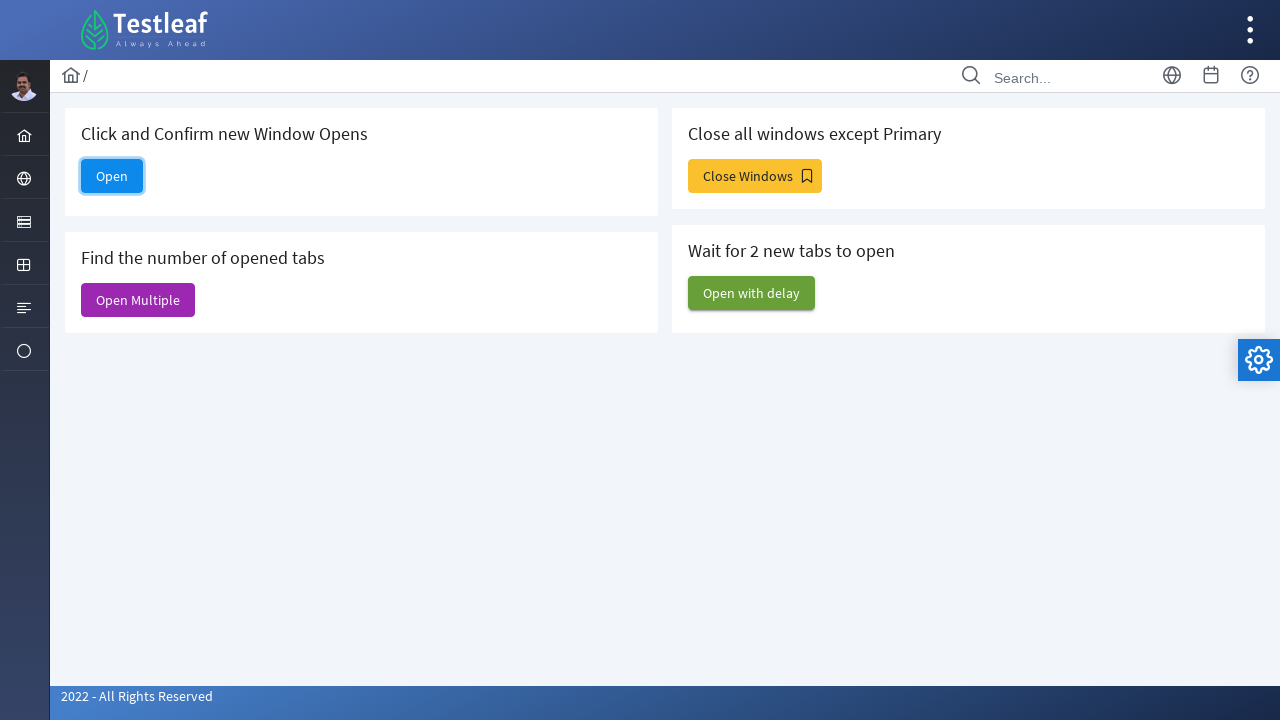

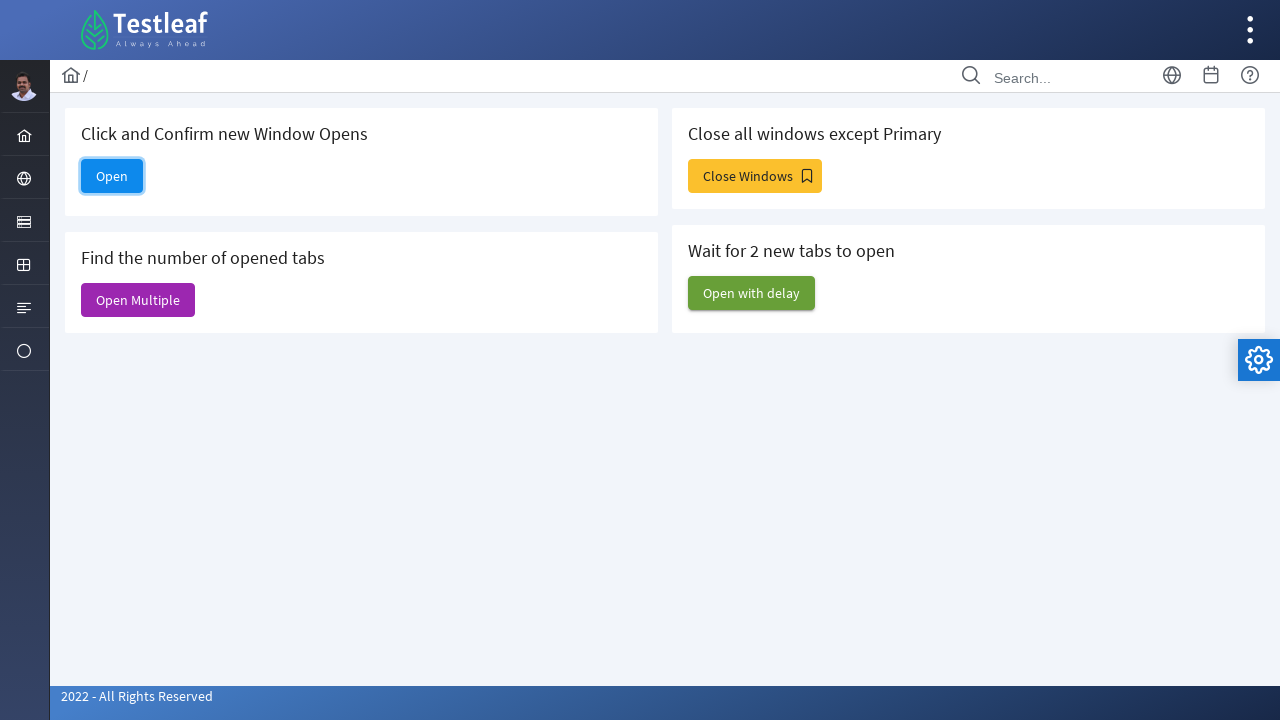